Tests page scrolling by pressing End key to scroll down and Home key to scroll back up.

Starting URL: https://anhtester.com/

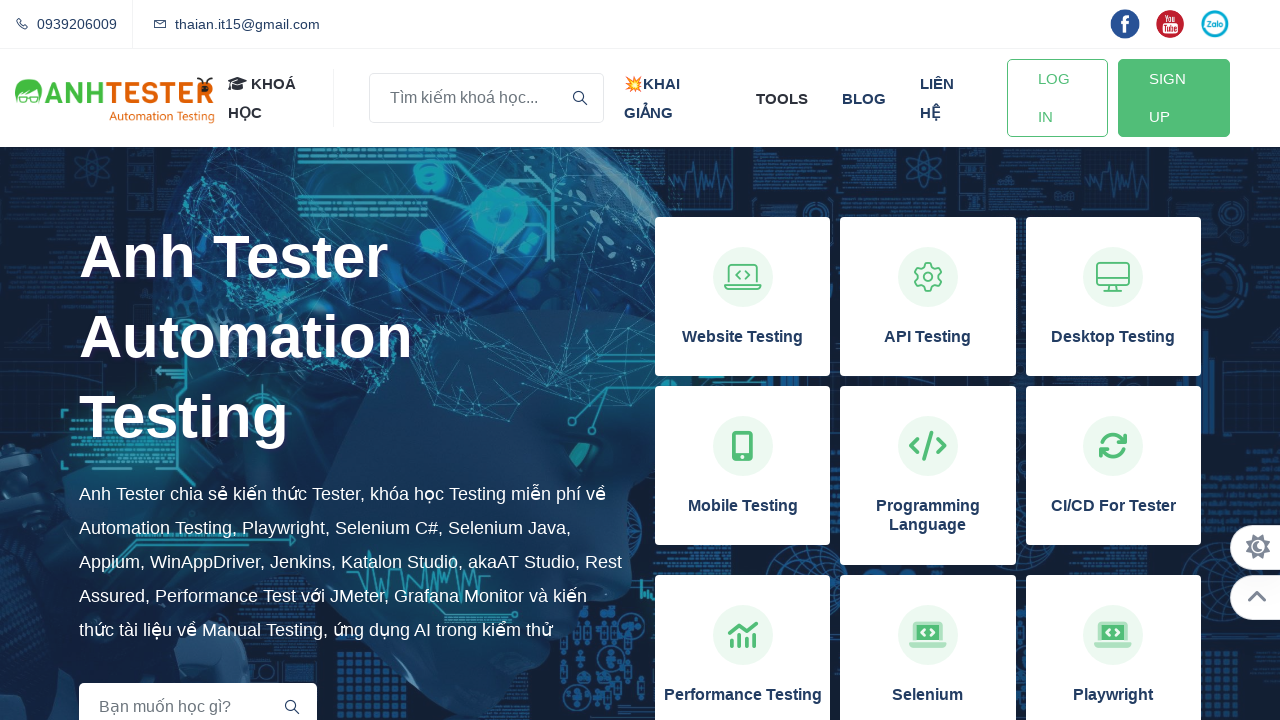

Page loaded - domcontentloaded state reached
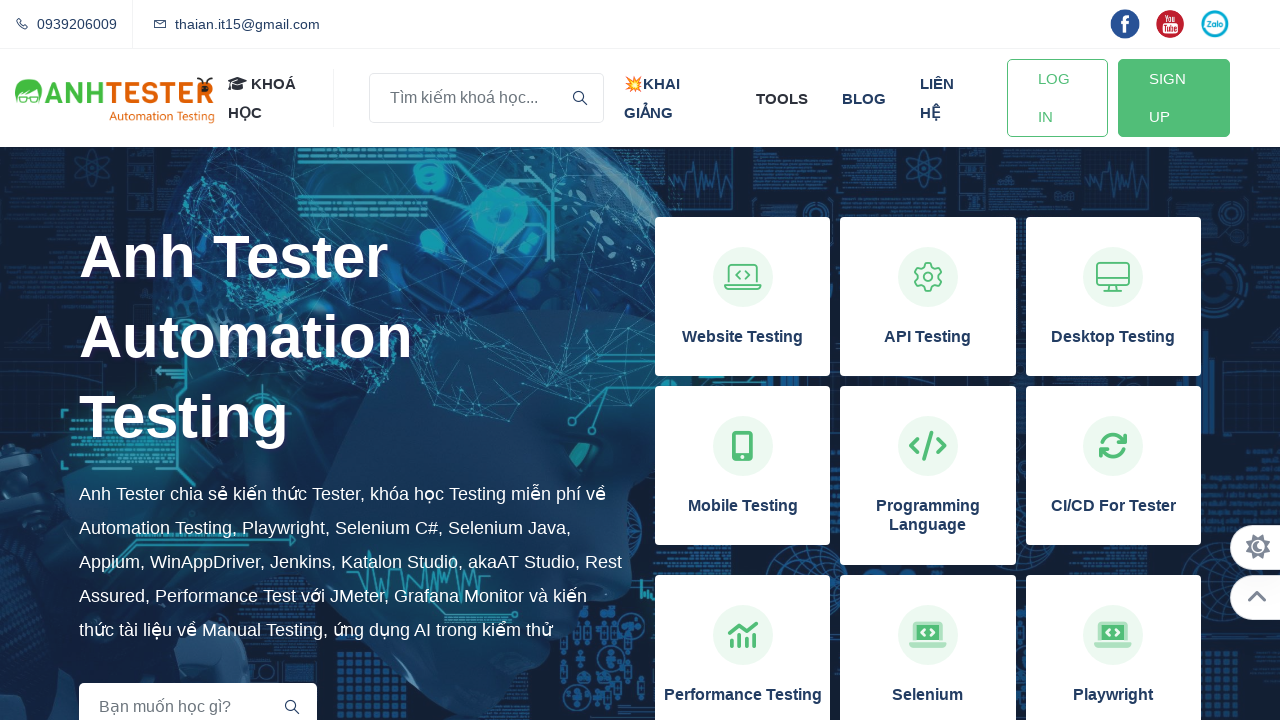

Pressed End key to scroll to bottom of page
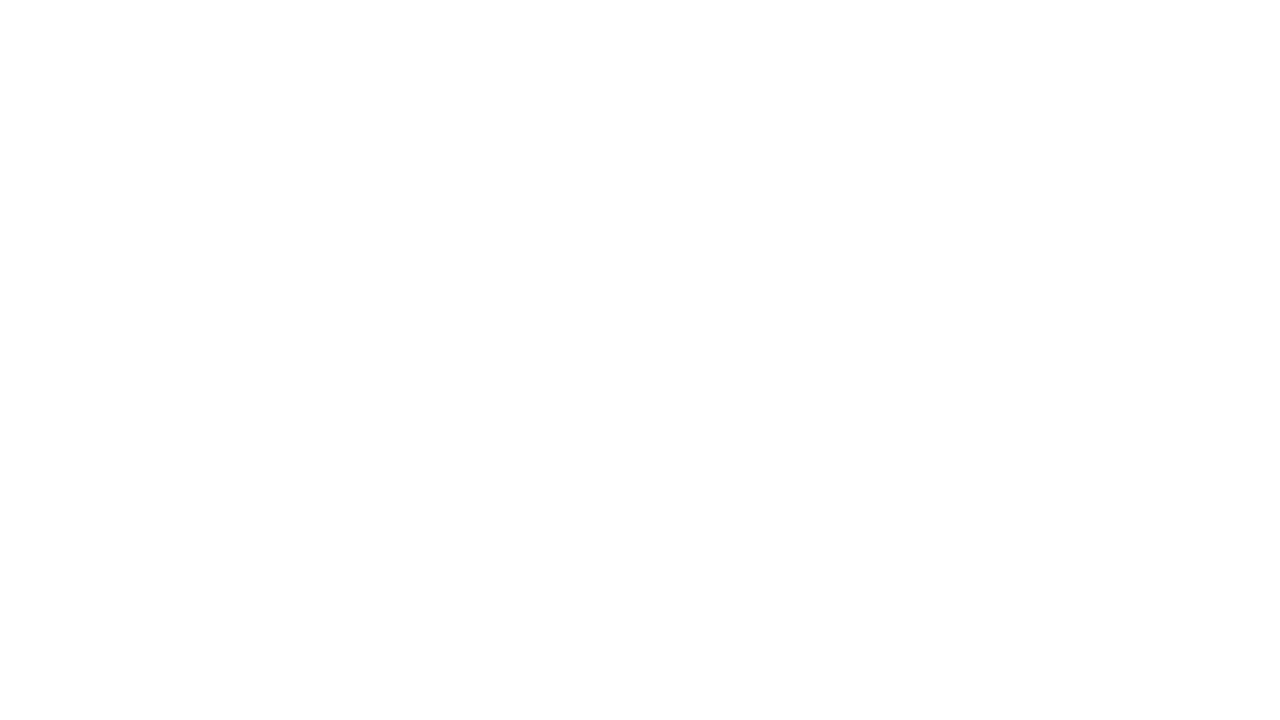

Waited 1000ms for scroll animation to complete
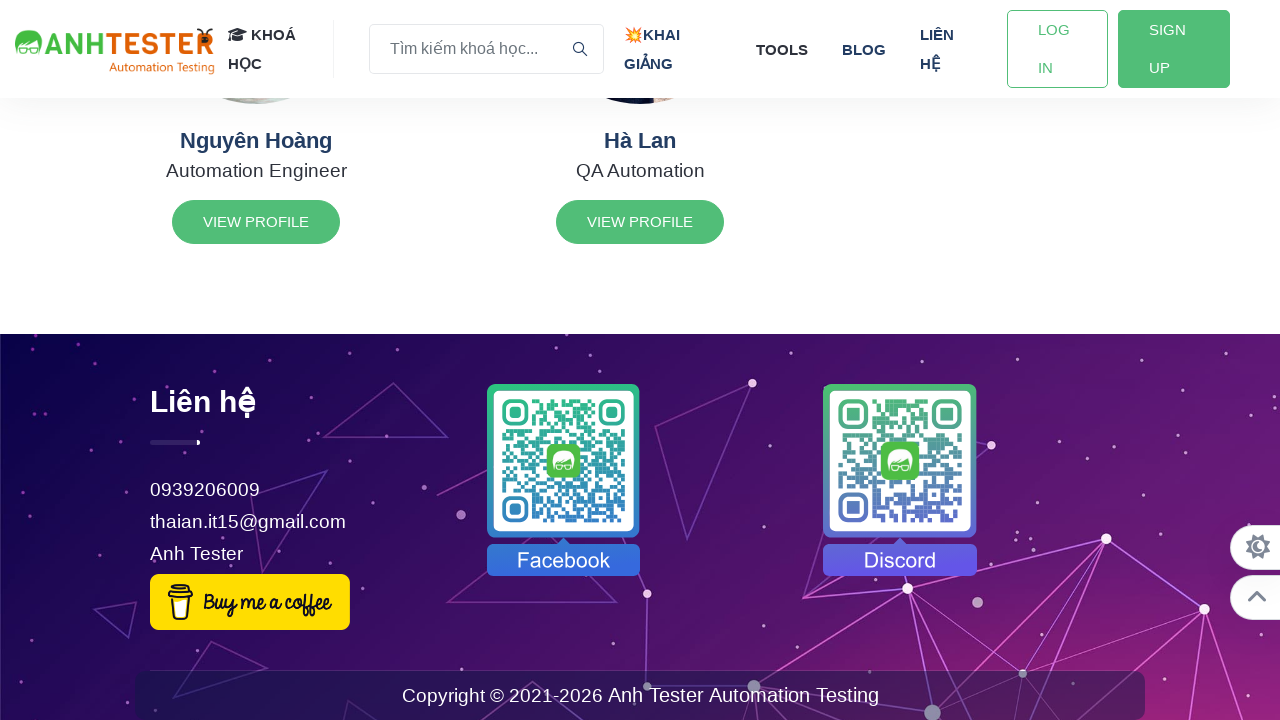

Pressed Home key to scroll back to top of page
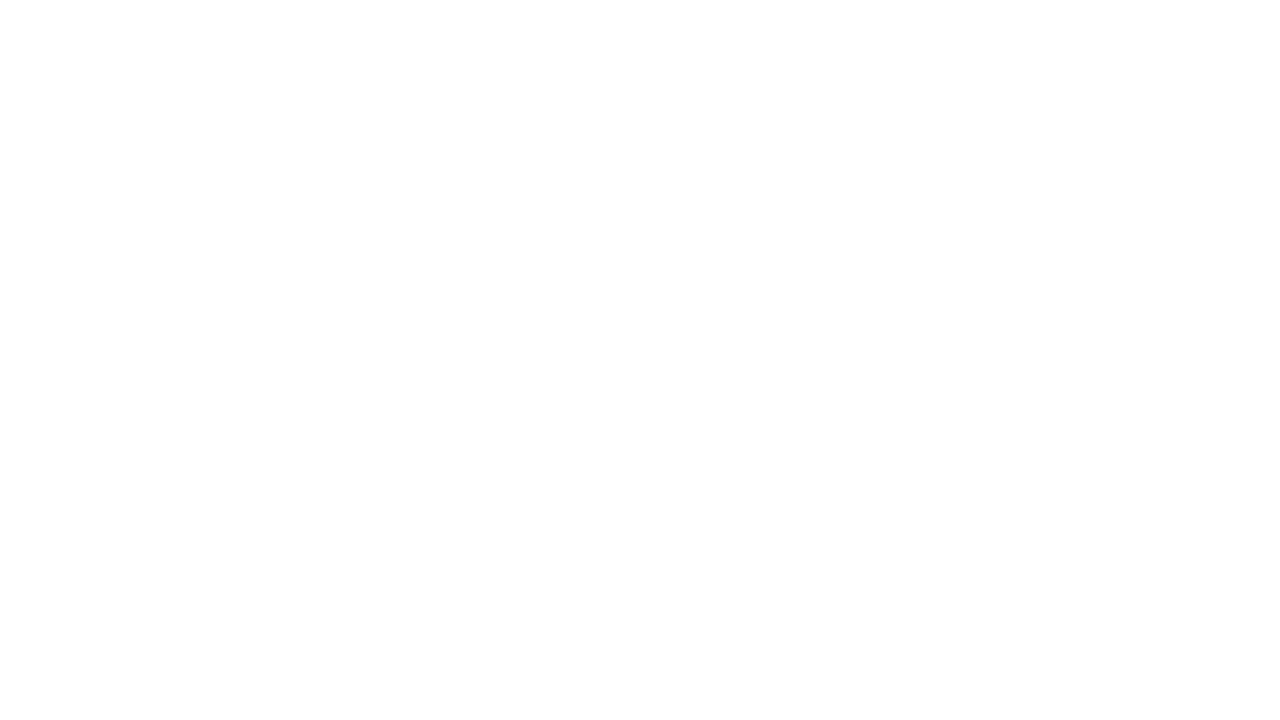

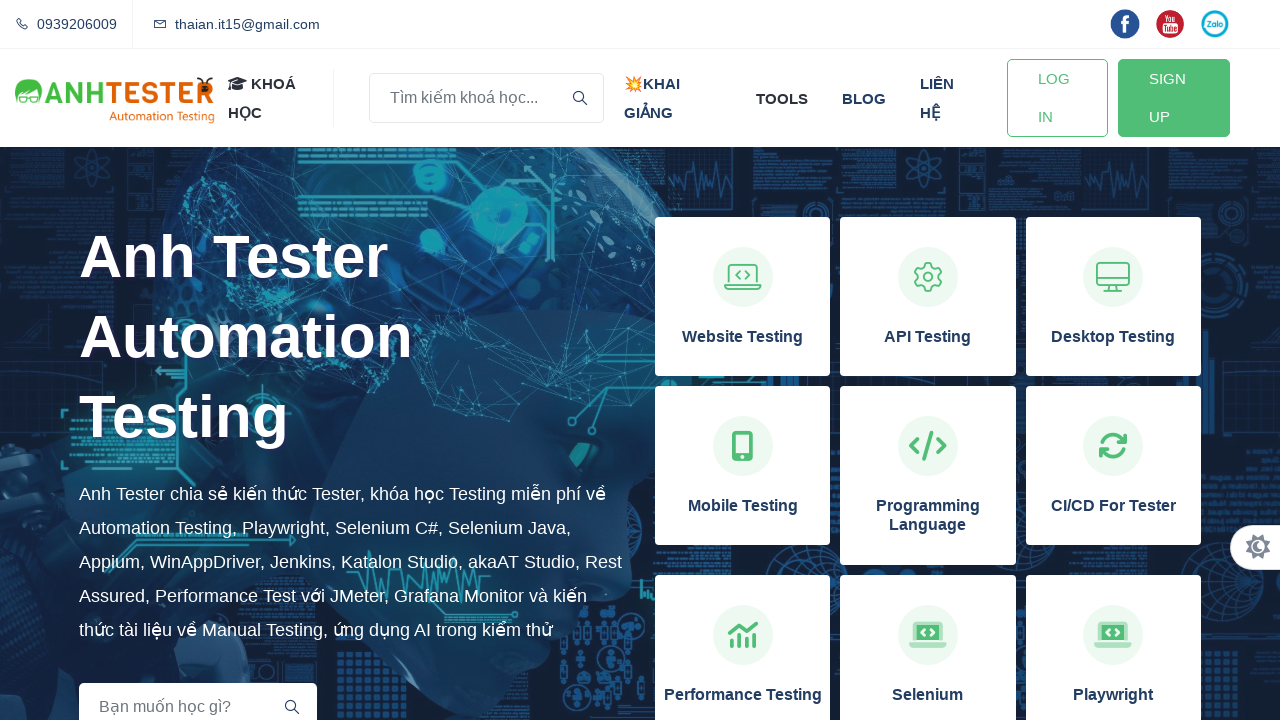